Closes the browser (cleanup test)

Starting URL: https://opensource-demo.orangehrmlive.com/web/index.php/auth/login

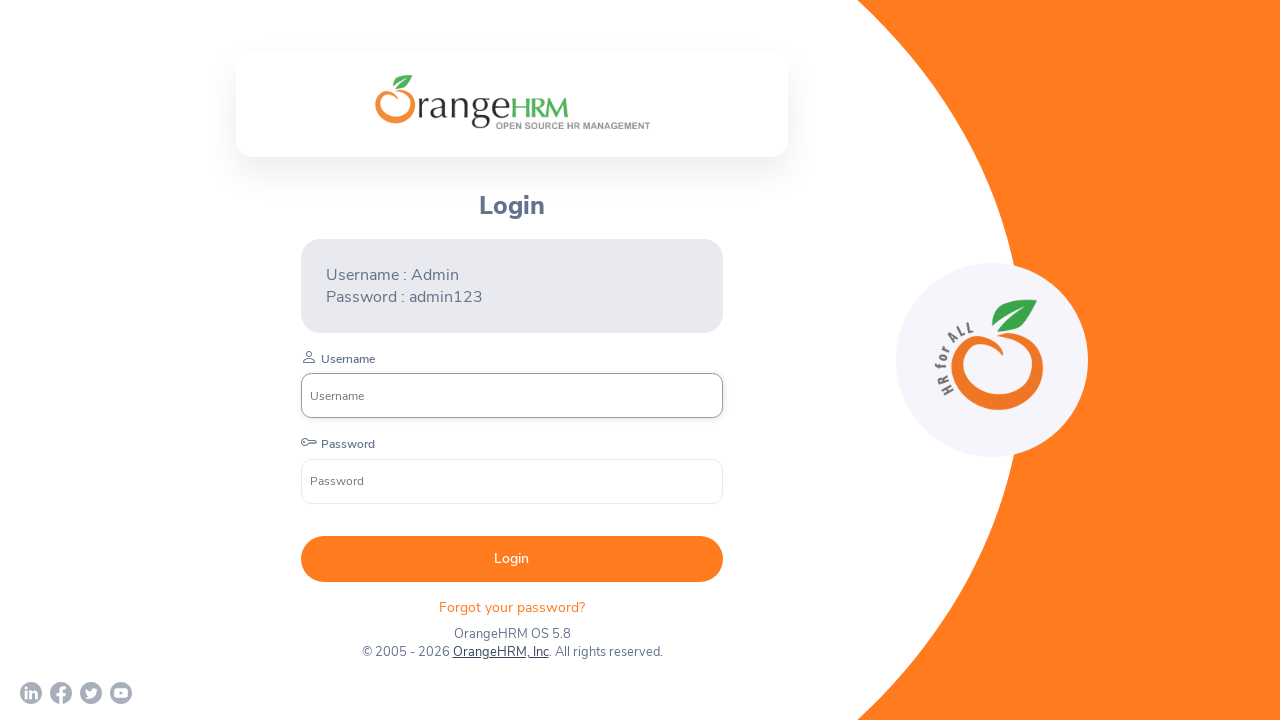

Test testlogout completed - browser cleanup handled by wrapper
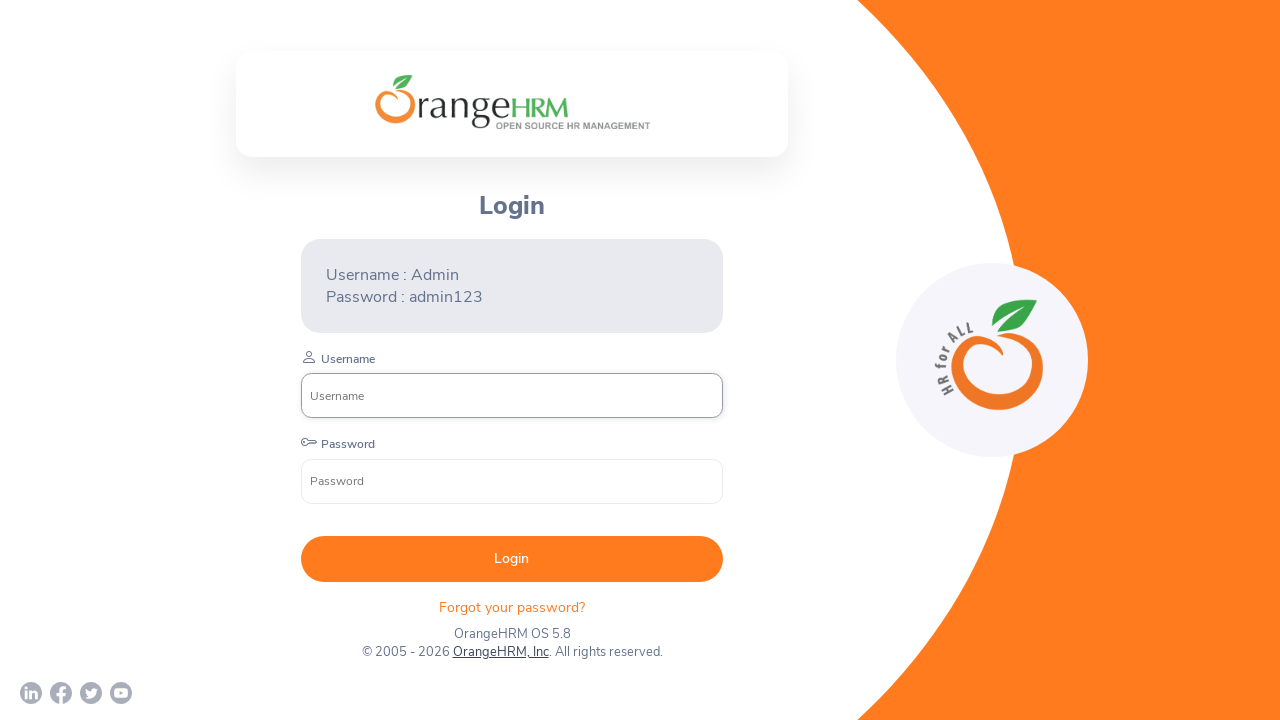

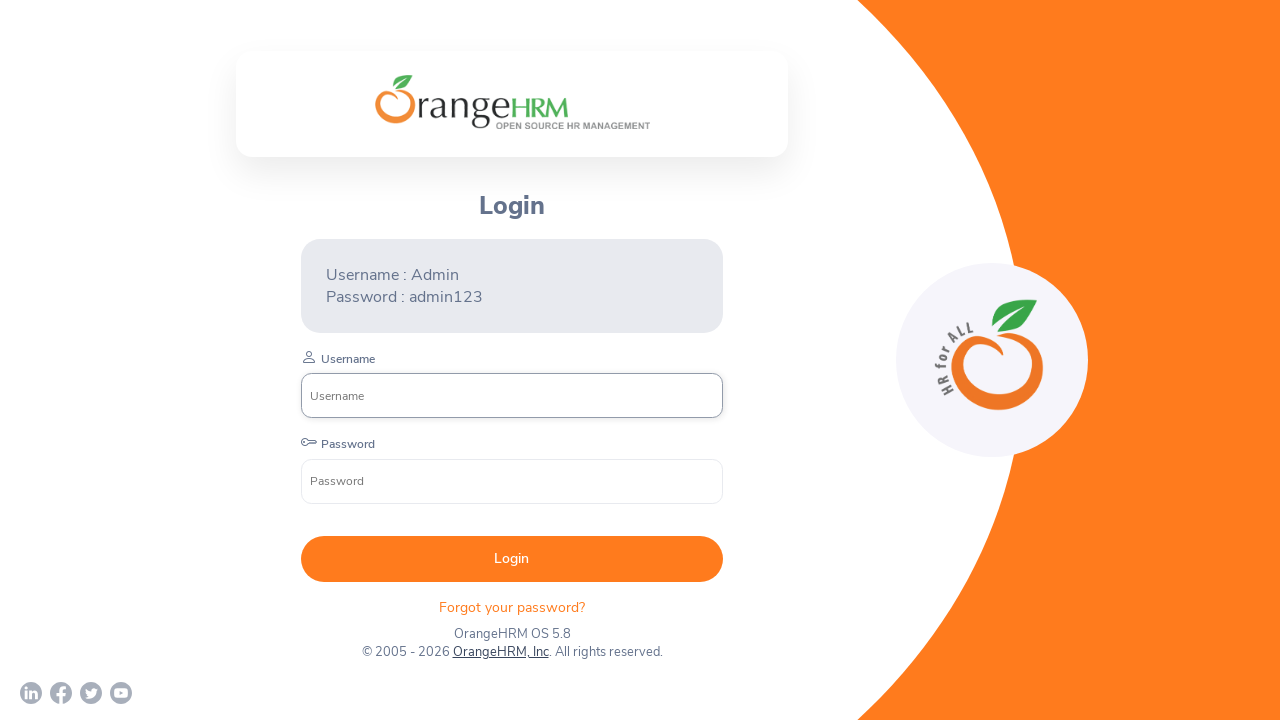